Navigates to Browse Languages, clicks on 0-9 section, and verifies there are 10 languages starting with numbers

Starting URL: http://www.99-bottles-of-beer.net/

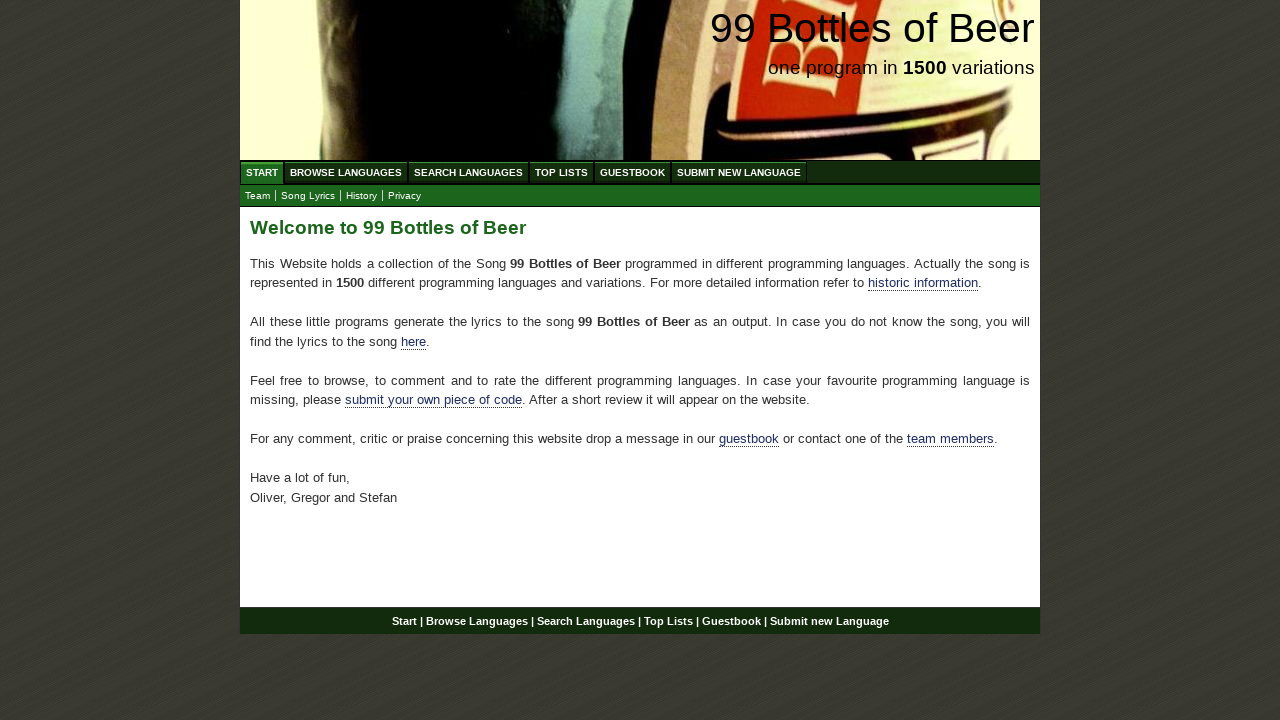

Clicked Browse Languages link at (346, 172) on xpath=//li/a[contains(text(), 'Browse Languages')]
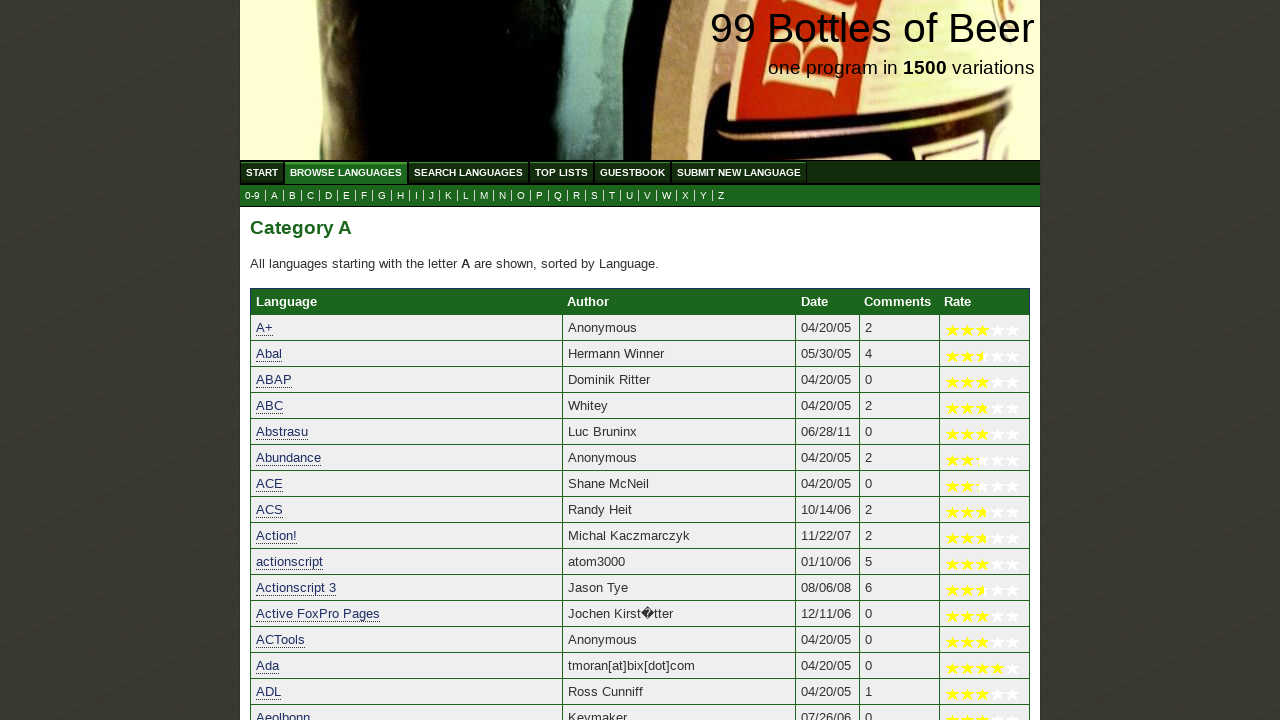

Clicked on 0-9 section link at (252, 196) on xpath=//a[@href = '0.html']
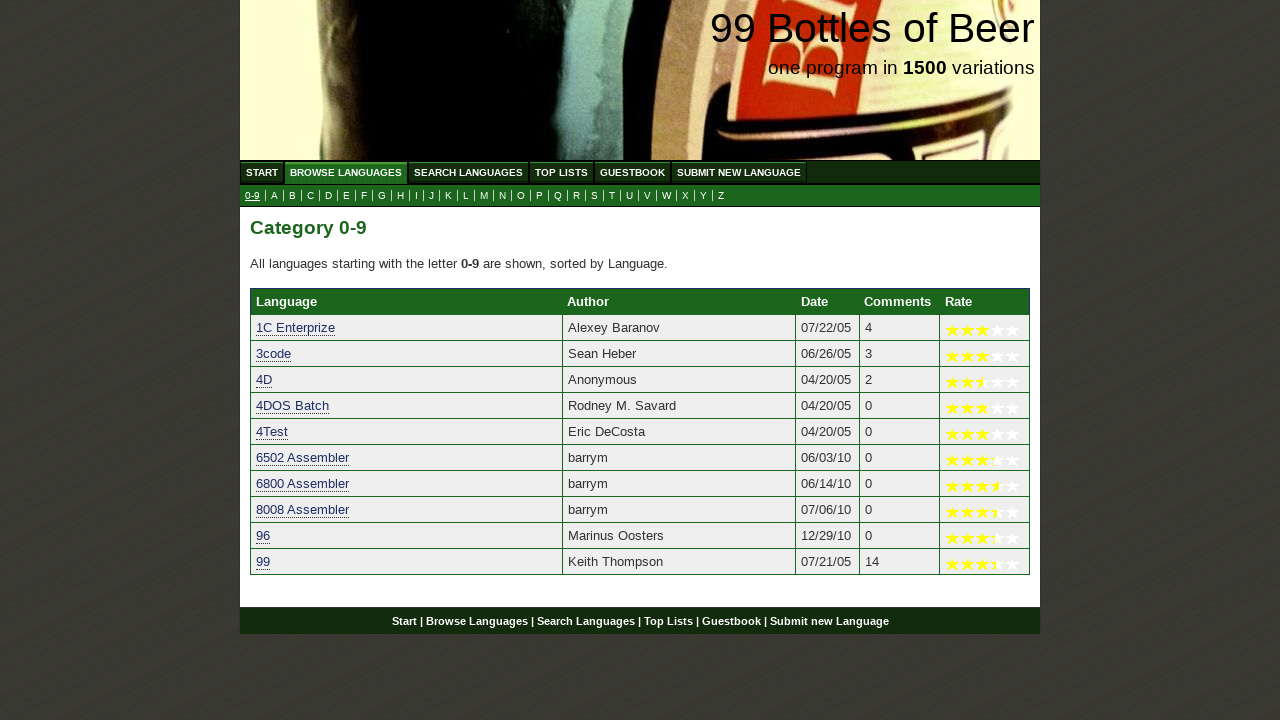

Retrieved all language rows from 0-9 section
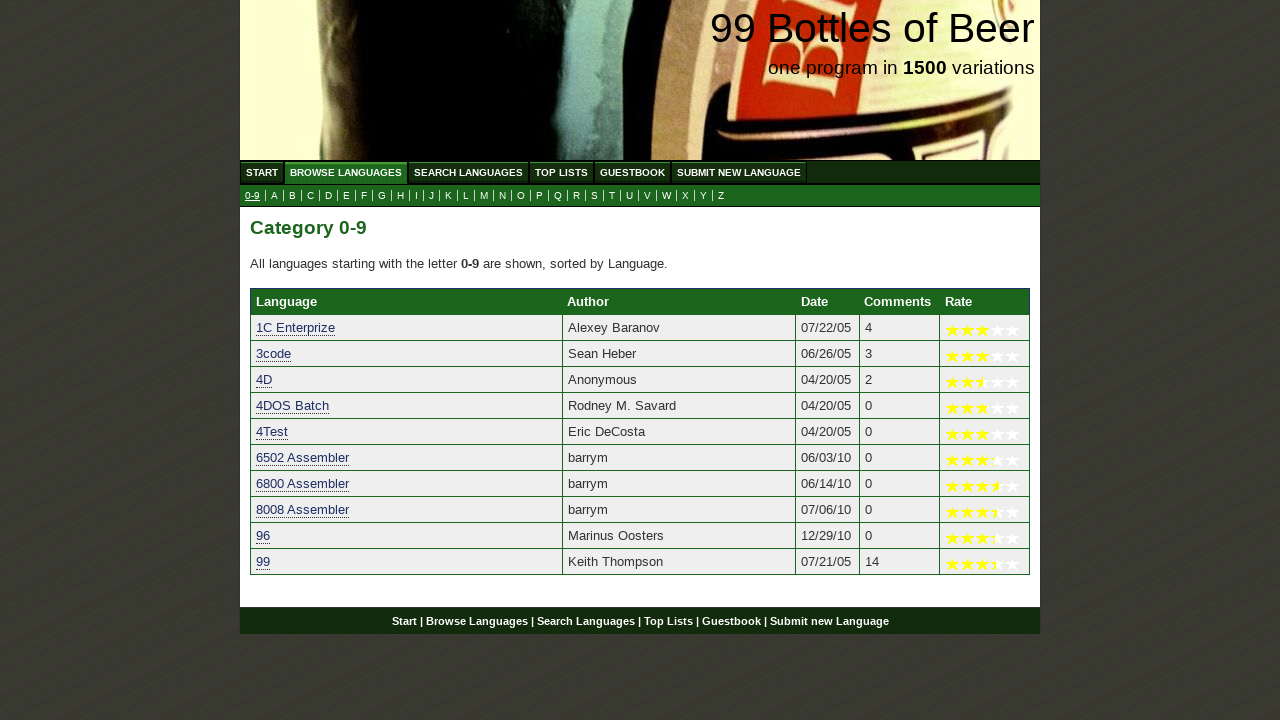

Counted 10 languages starting with numbers
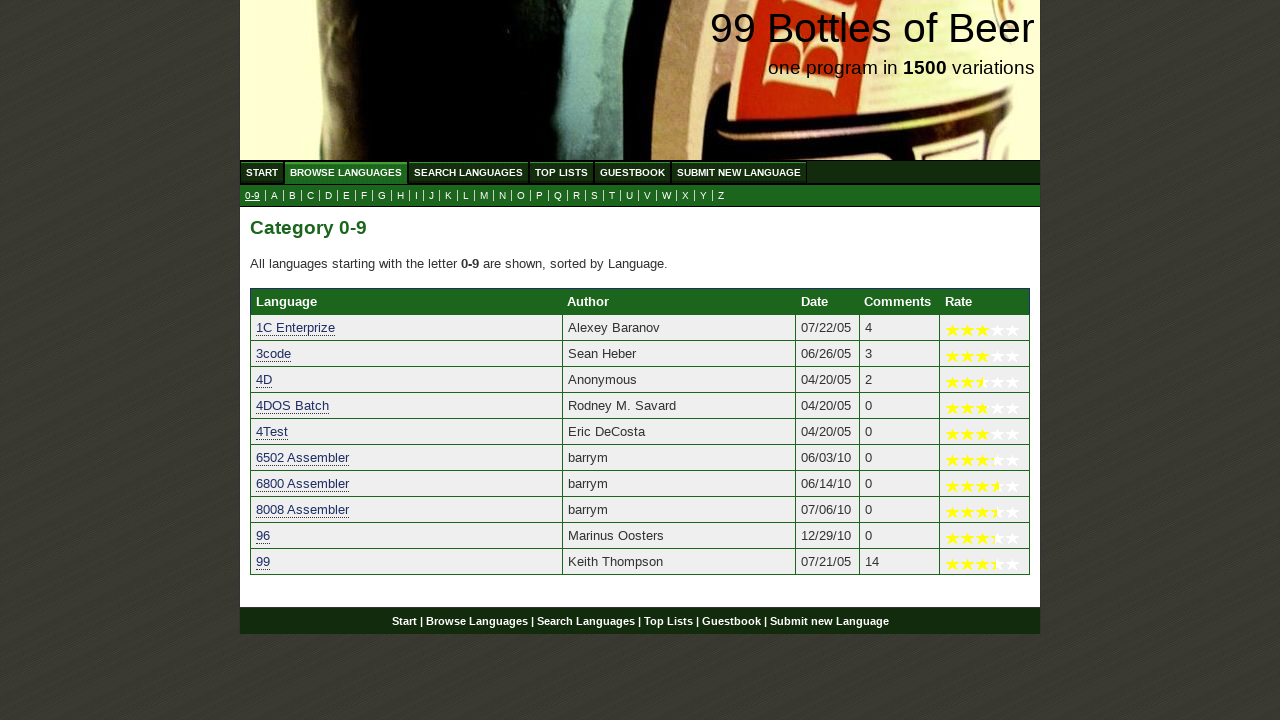

Verified that exactly 10 languages start with numbers
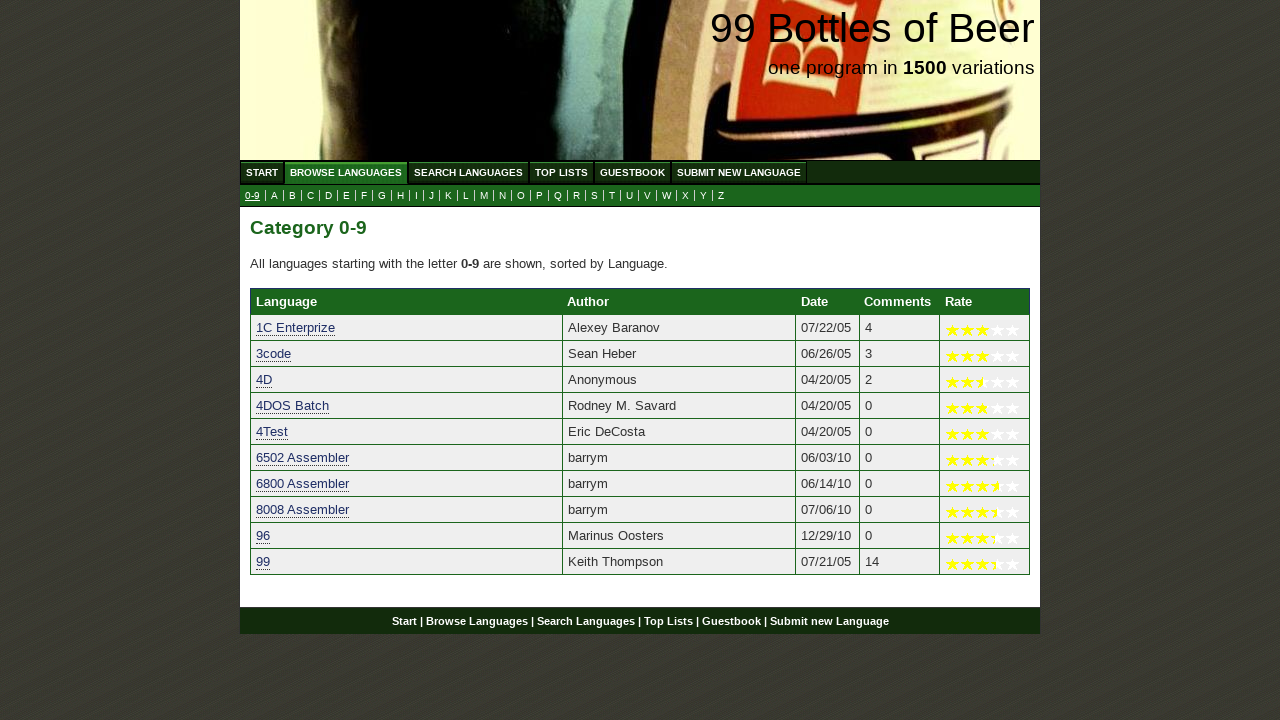

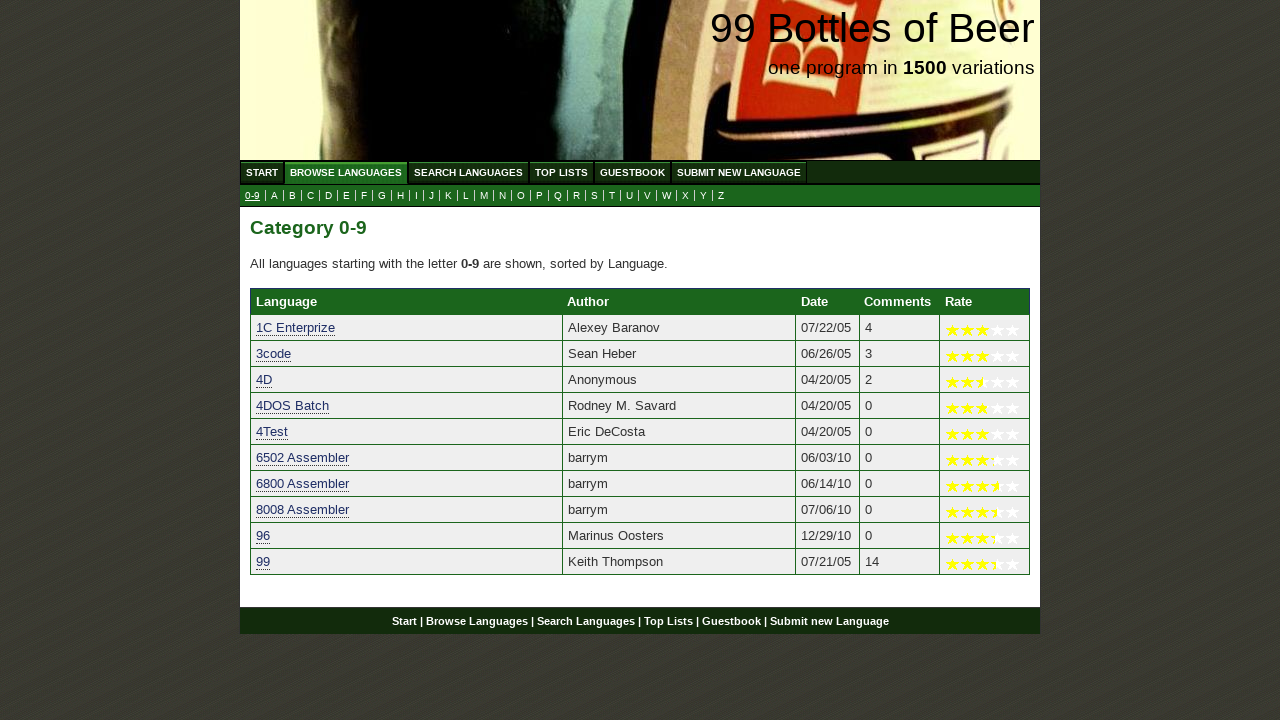